Tests Python.org search functionality by entering a search query for 'pycon' and submitting the form

Starting URL: http://www.python.org

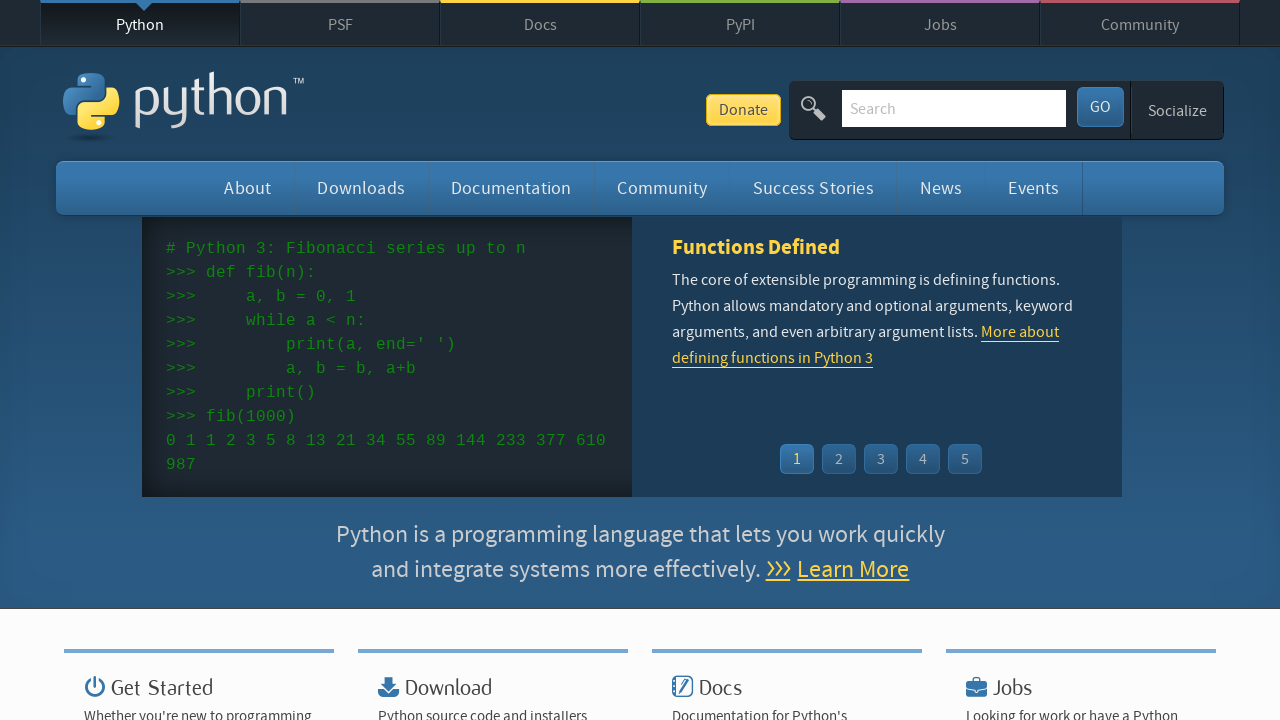

Located and cleared the search input field on input[name='q']
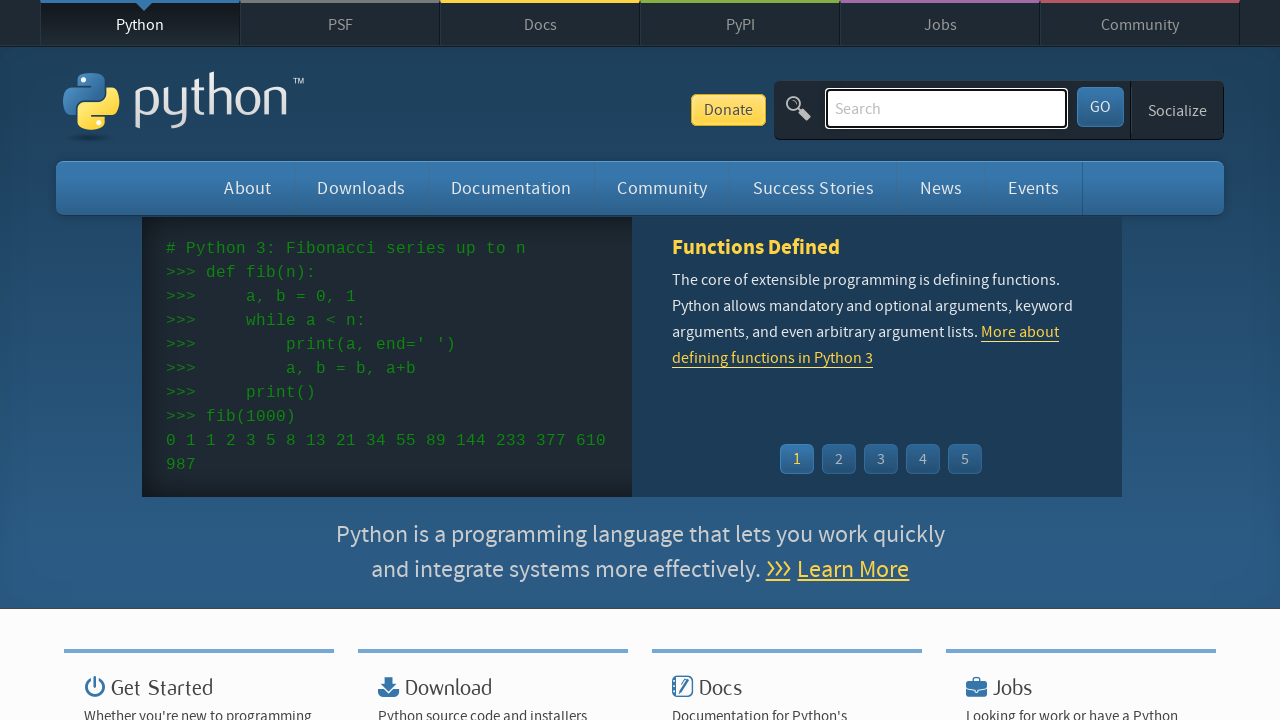

Entered 'pycon' search query into the search field on input[name='q']
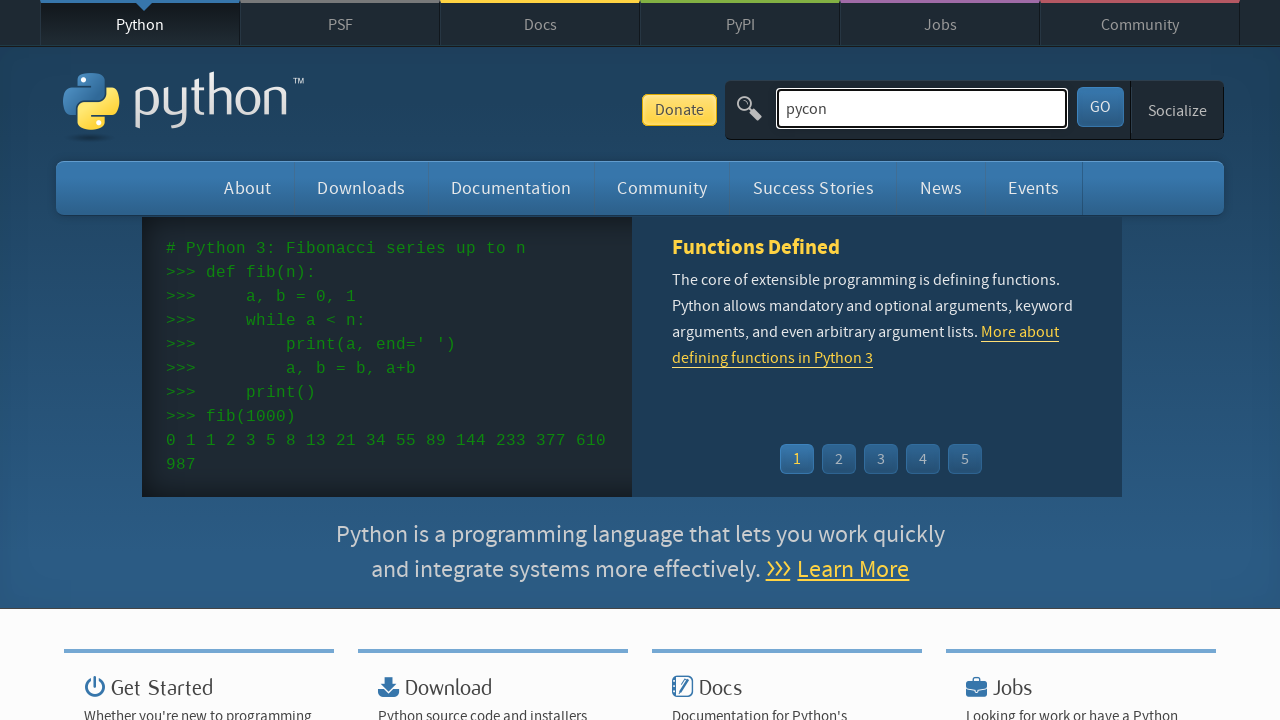

Pressed Enter to submit the search form on input[name='q']
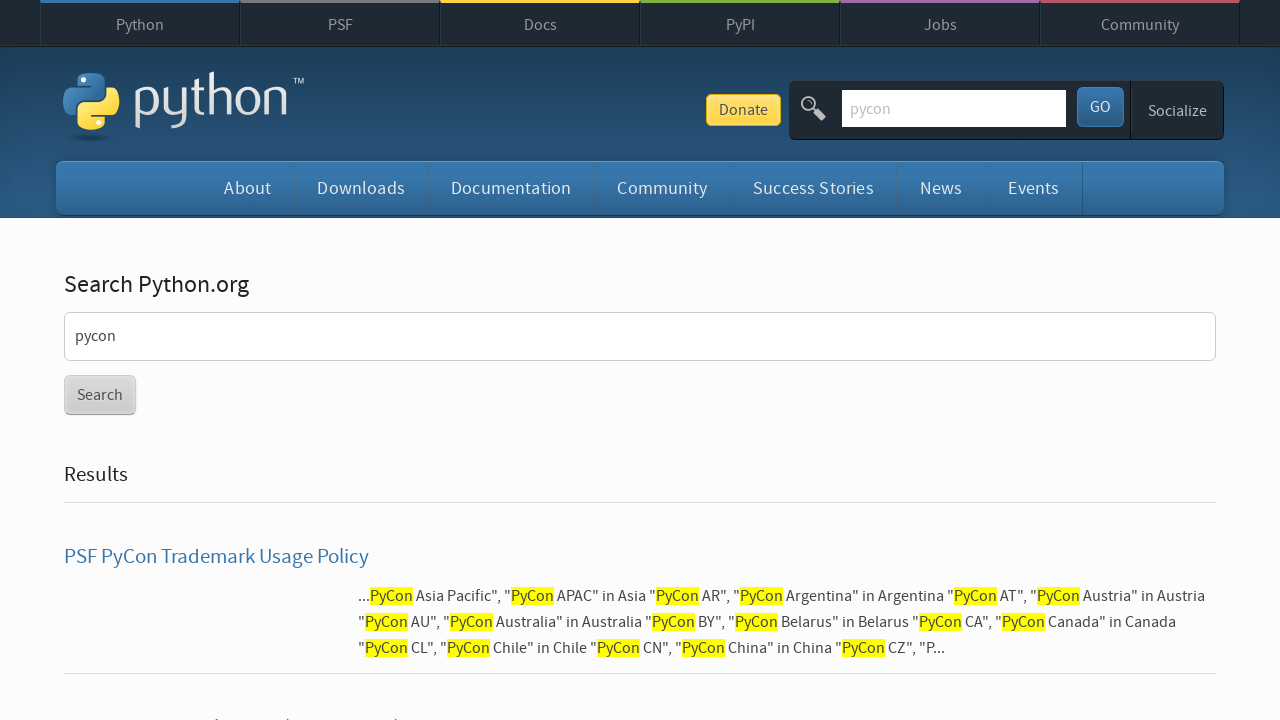

Search results page loaded (networkidle)
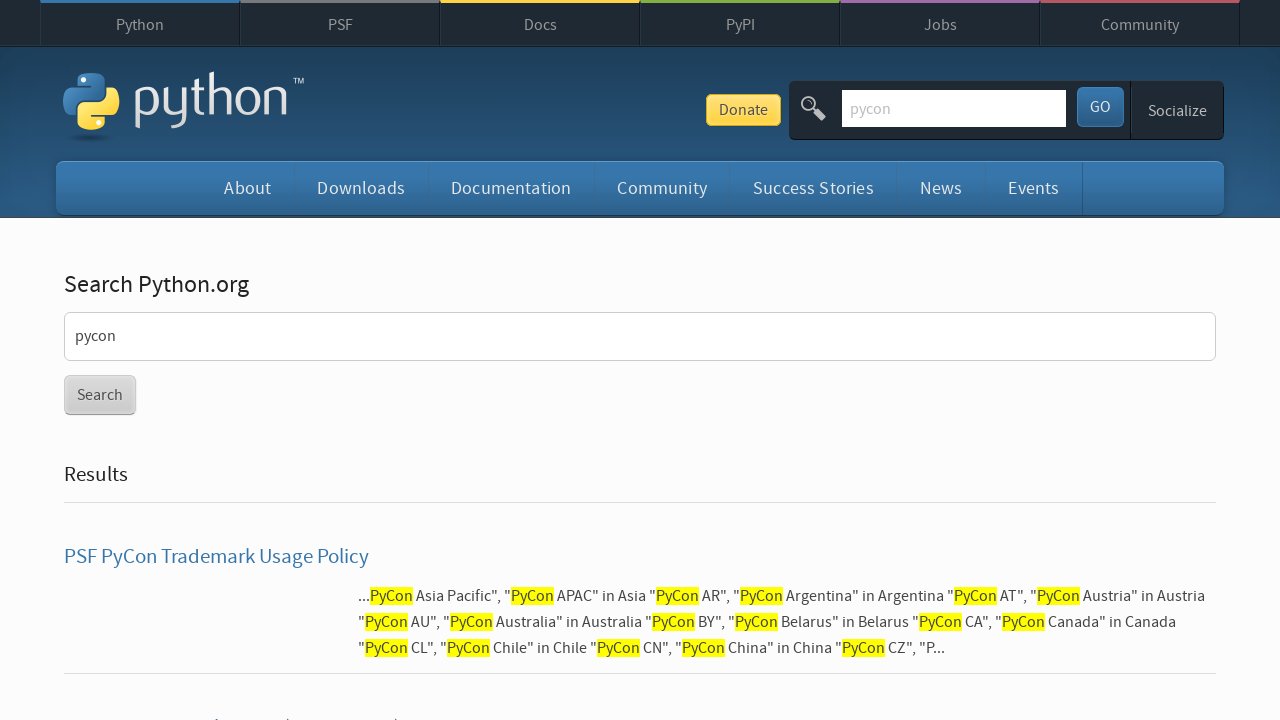

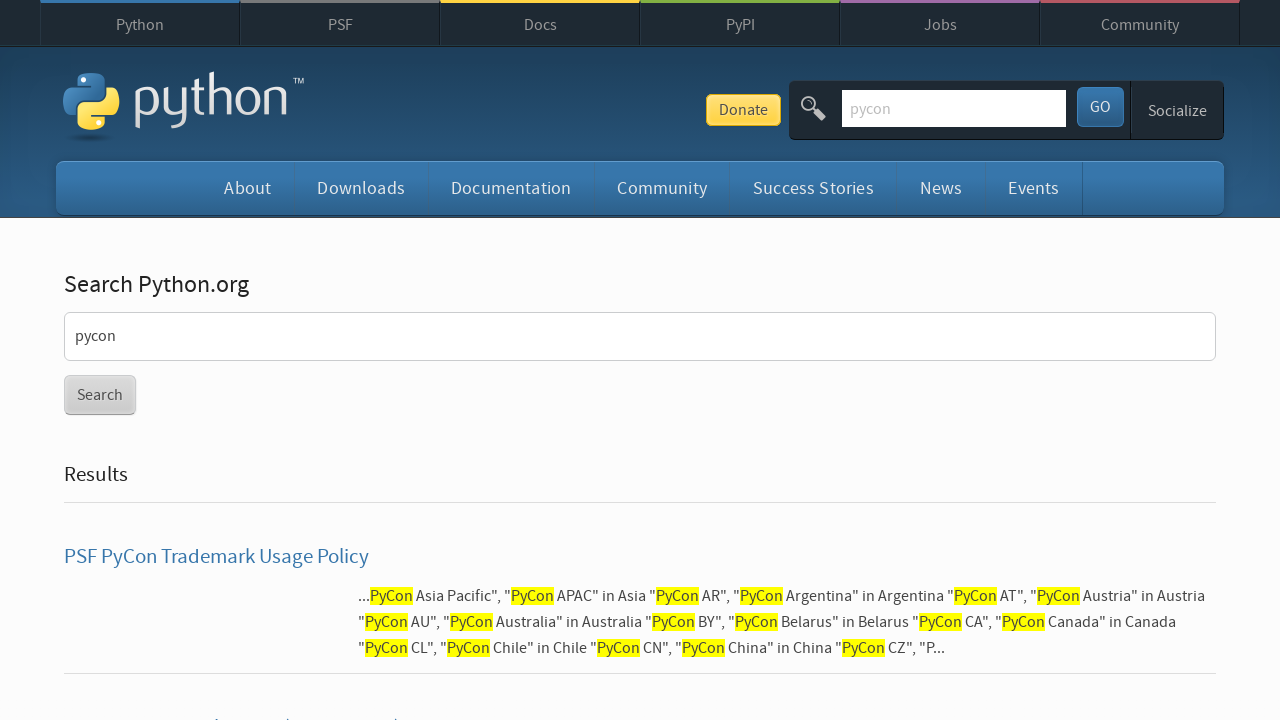